Tests that entering a very large invalid input in the pickup location field shows a "no results" message and displays an error when attempting to search.

Starting URL: https://www.booking.com/?lang=en-gb

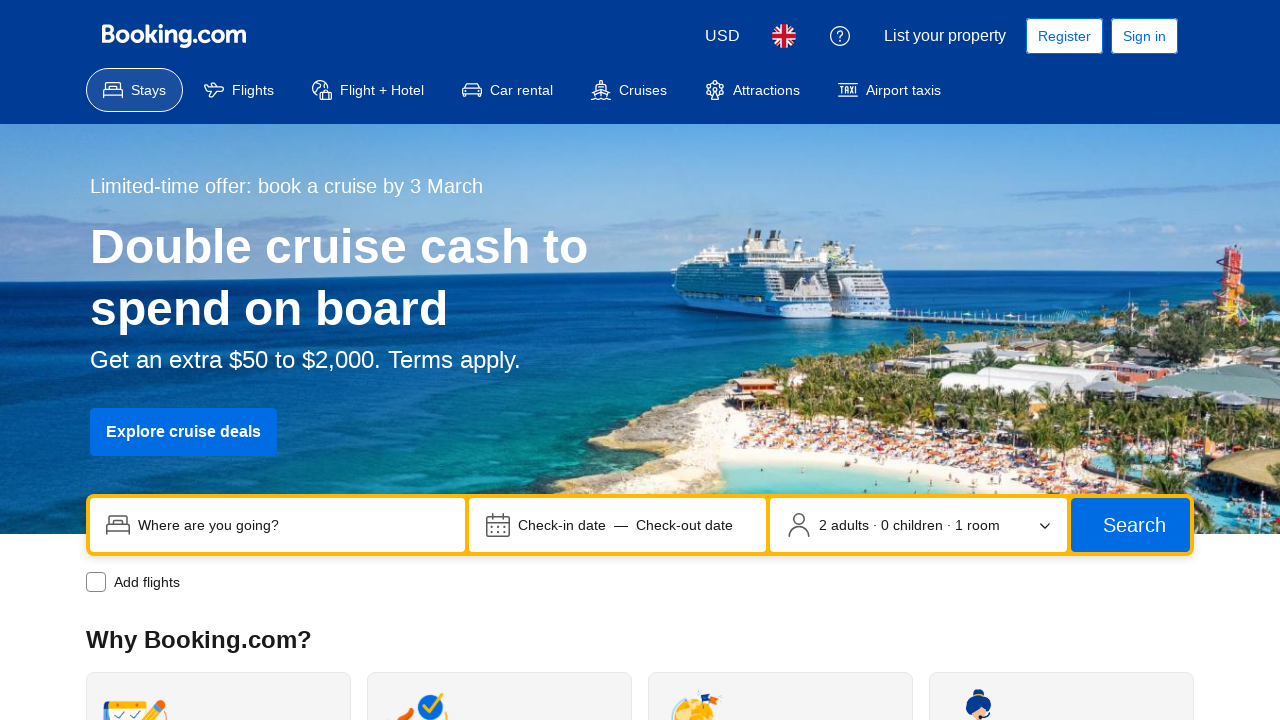

Clicked 'Car rentals' tab at (508, 90) on #cars
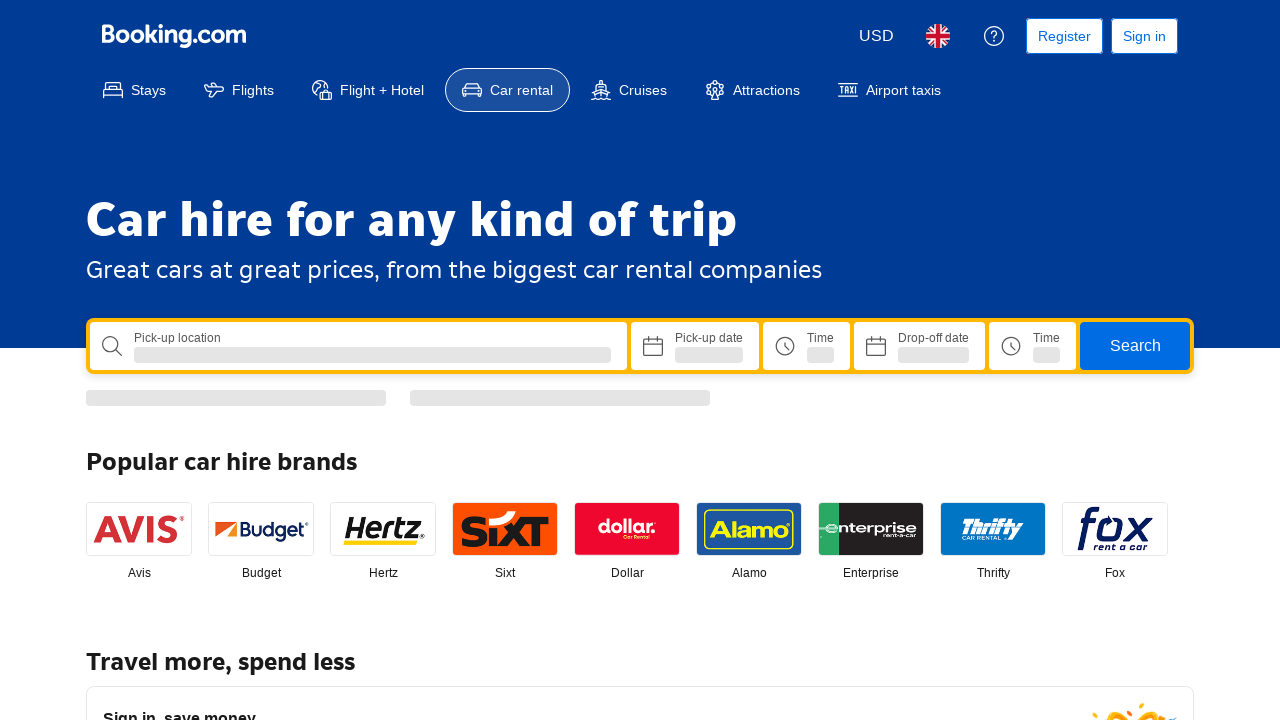

Located pickup location input field
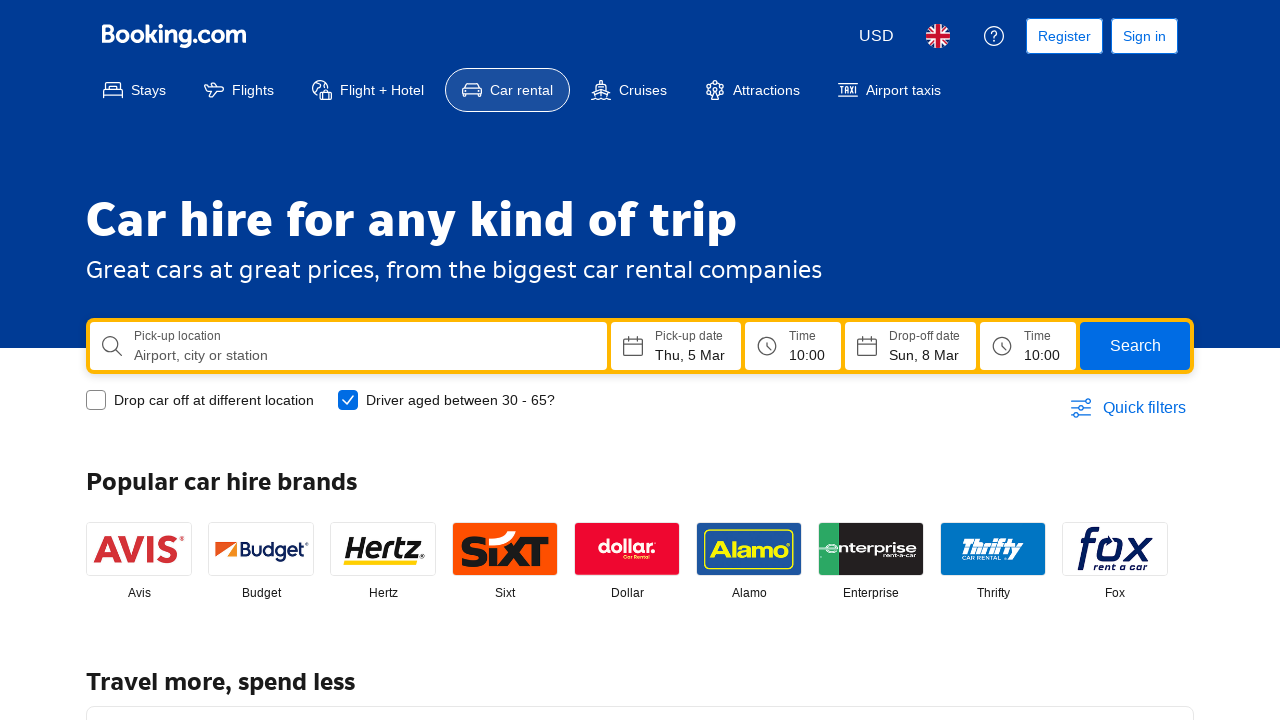

Pickup location input field is visible
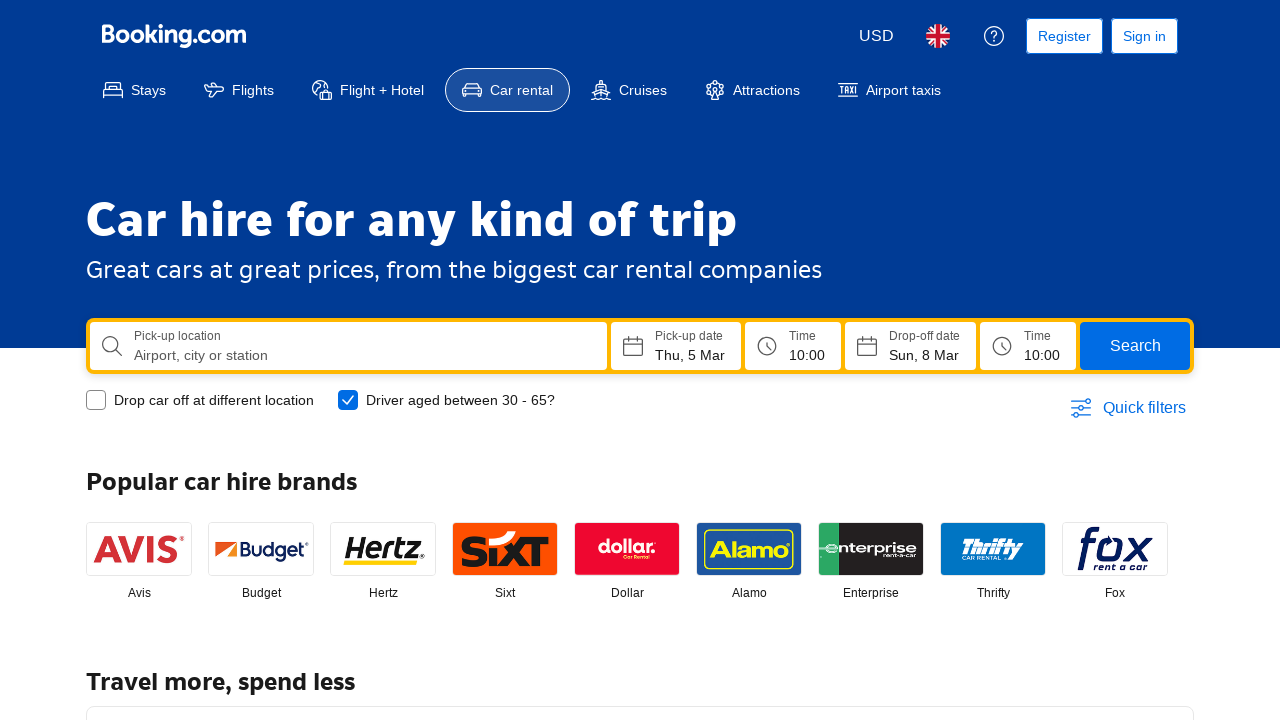

Cleared pickup location input field on input[name='pickup-location'] >> nth=0
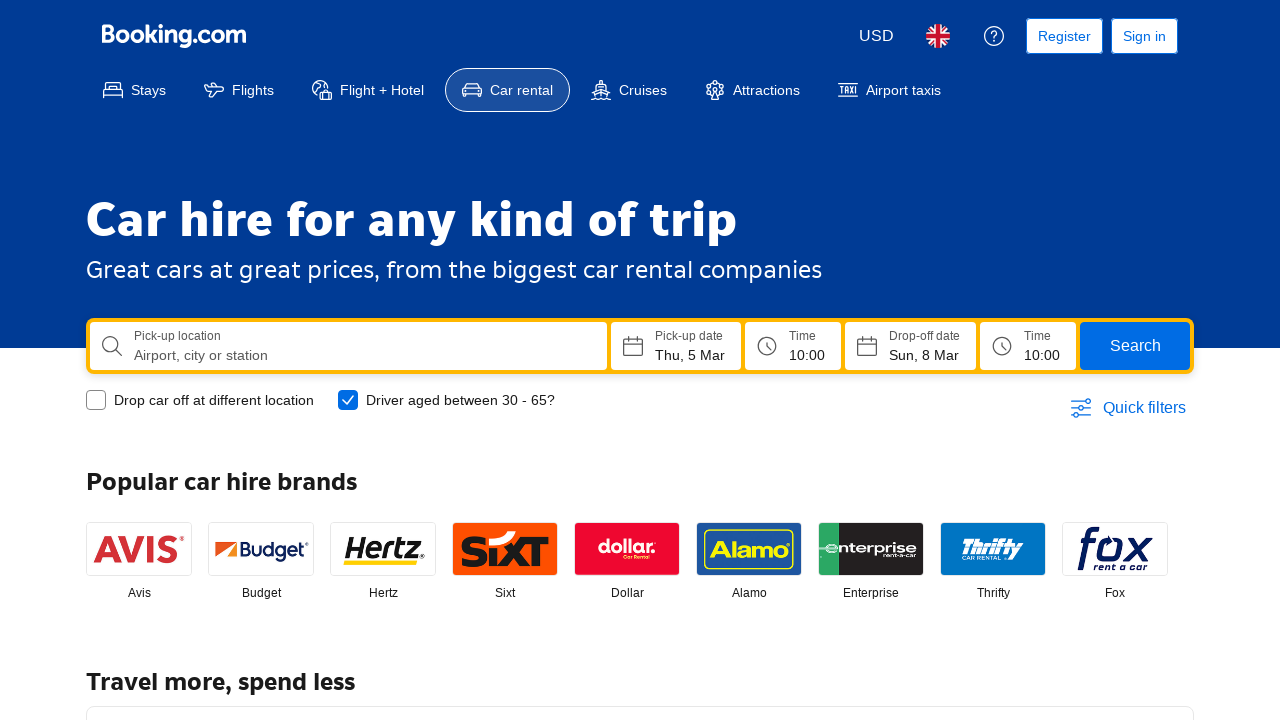

Filled pickup location field with 500 'X' characters (large invalid input) on input[name='pickup-location'] >> nth=0
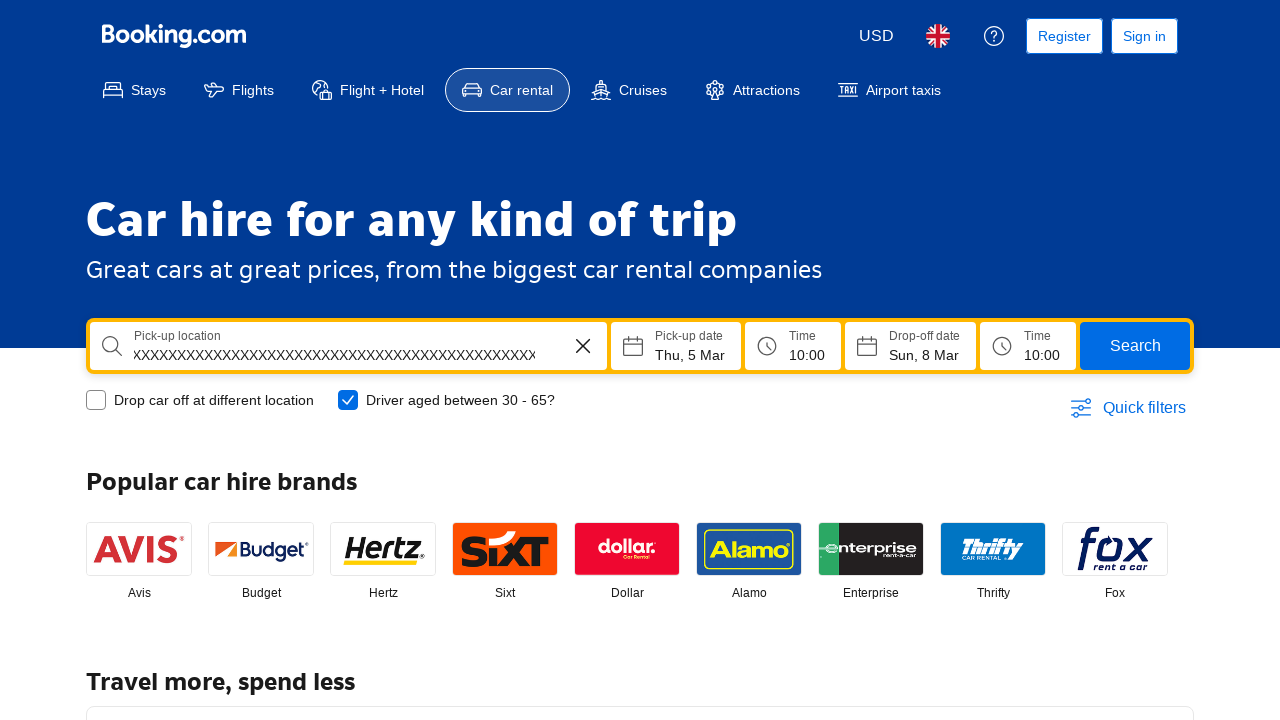

'No Results' dropdown container appeared
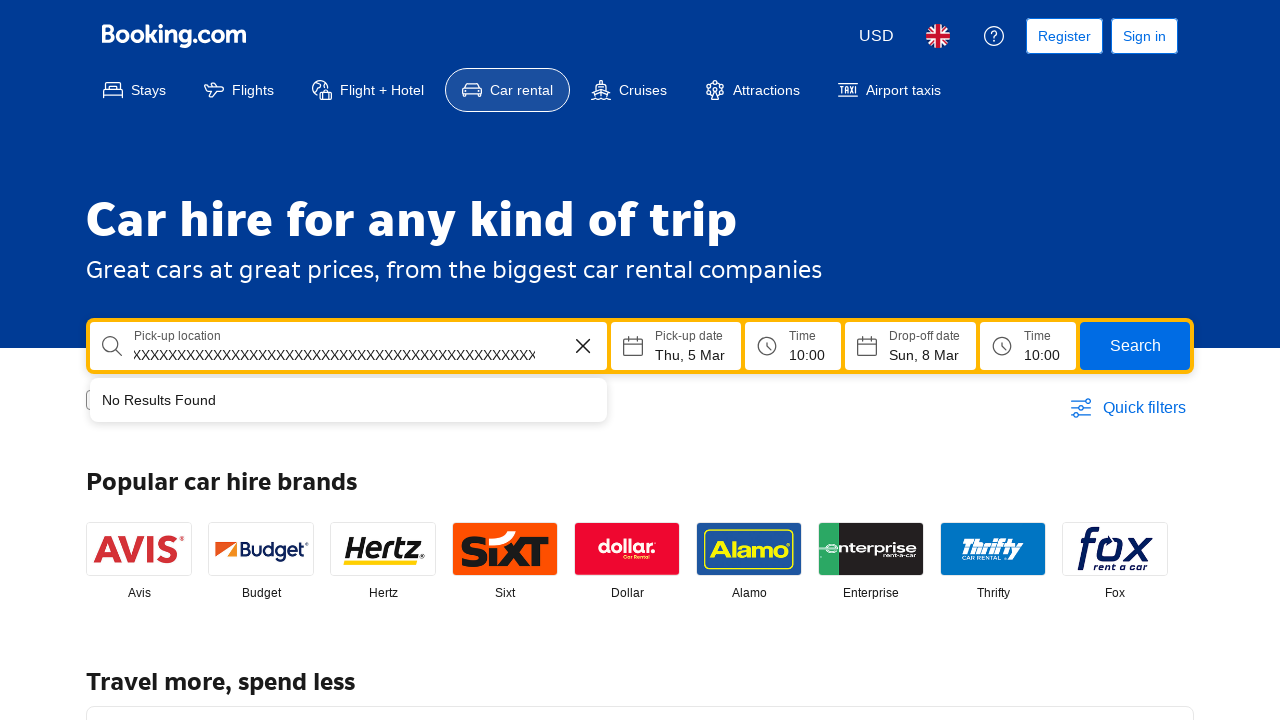

Clicked Search button at (1135, 346) on span.LPCM_b7bff305
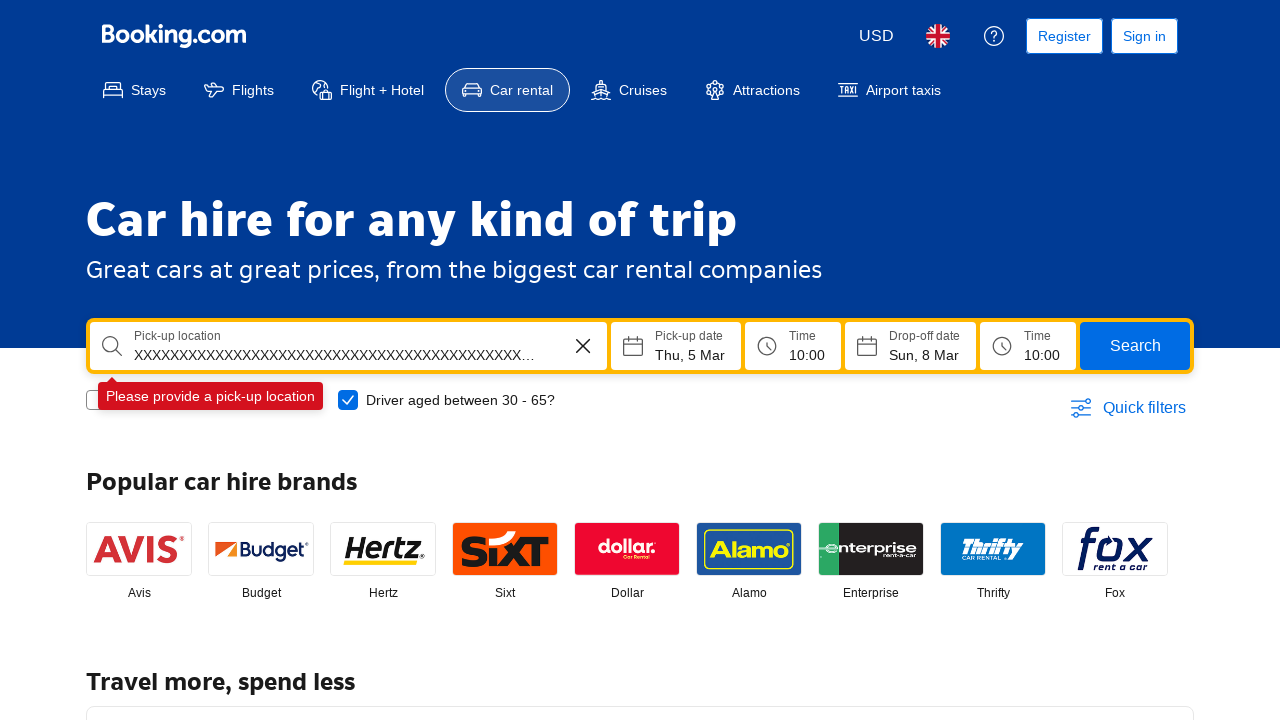

Pickup location error message appeared
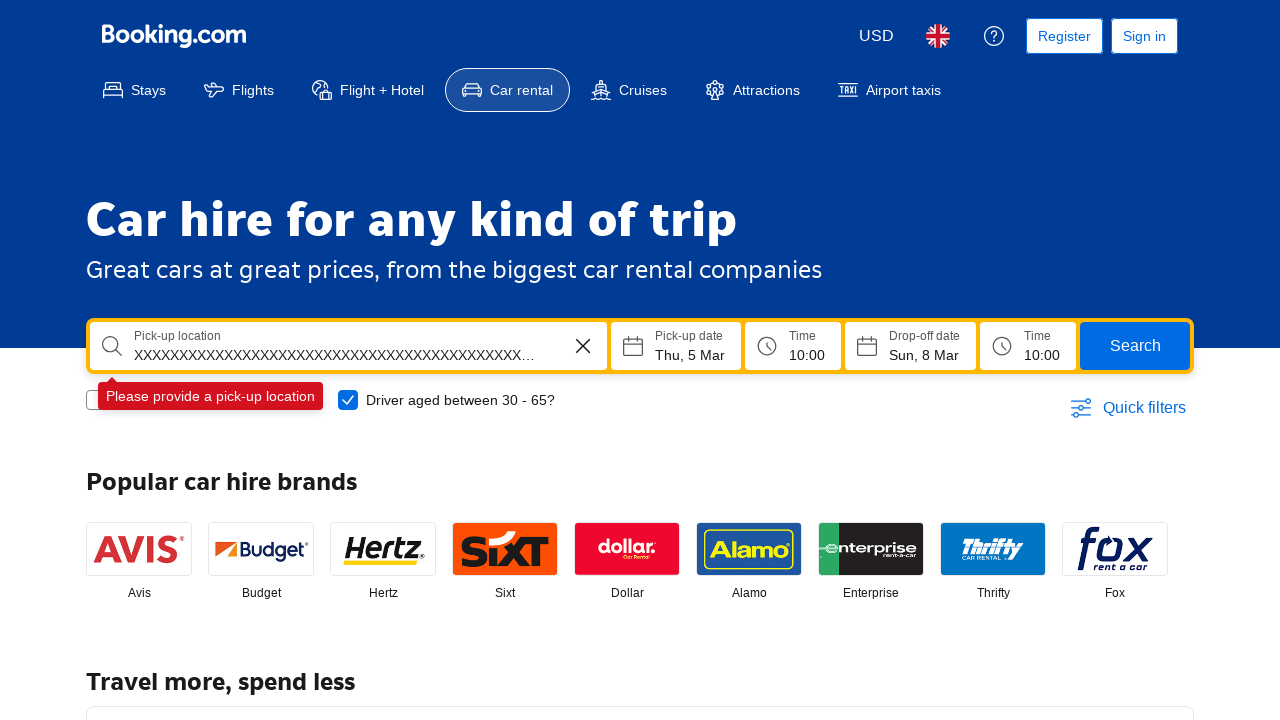

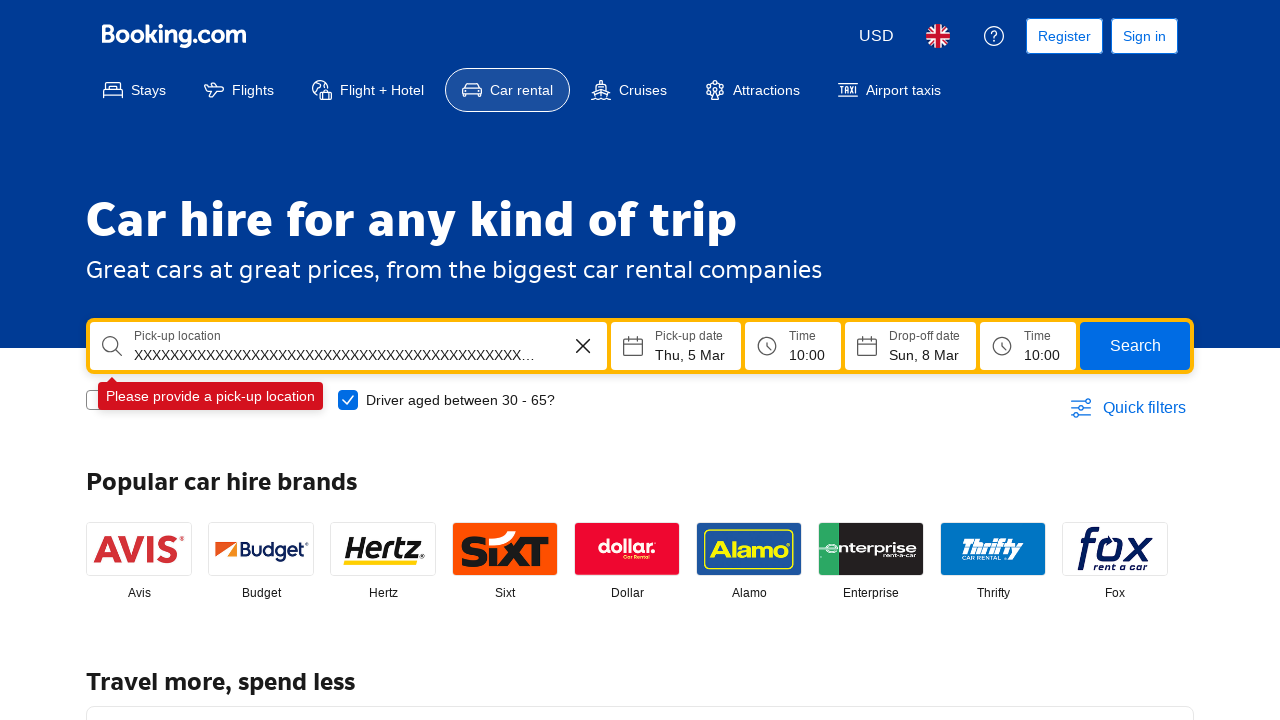